Navigates to wisequarter.com and verifies that the page title contains "Wise"

Starting URL: https://www.wisequarter.com

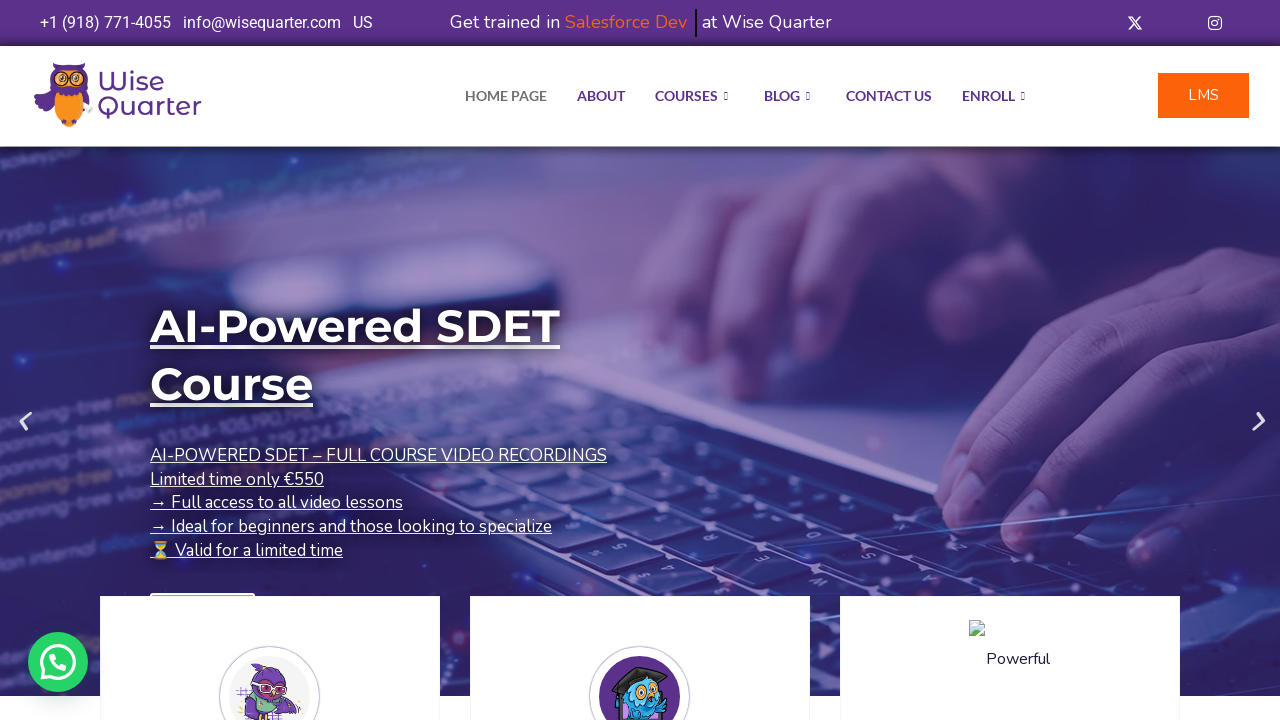

Navigated to https://www.wisequarter.com
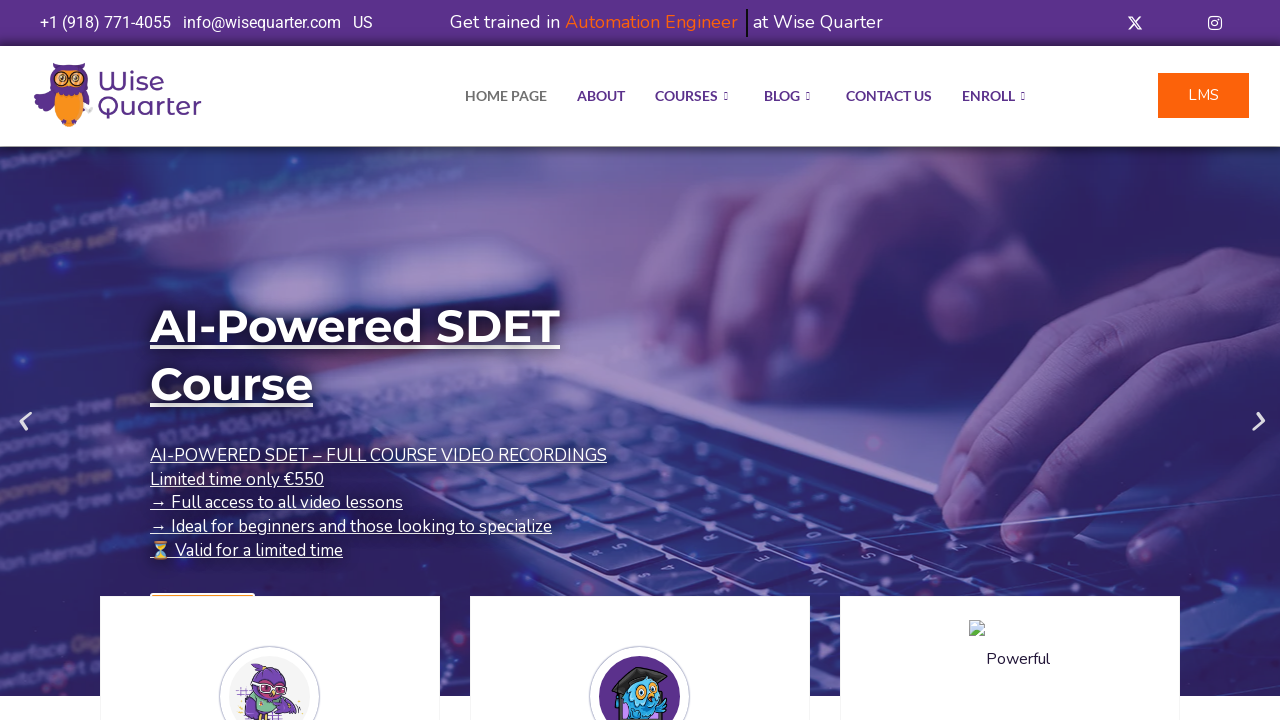

Retrieved page title: IT Bootcamp Courses, Online Classes - Wise Quarter Course
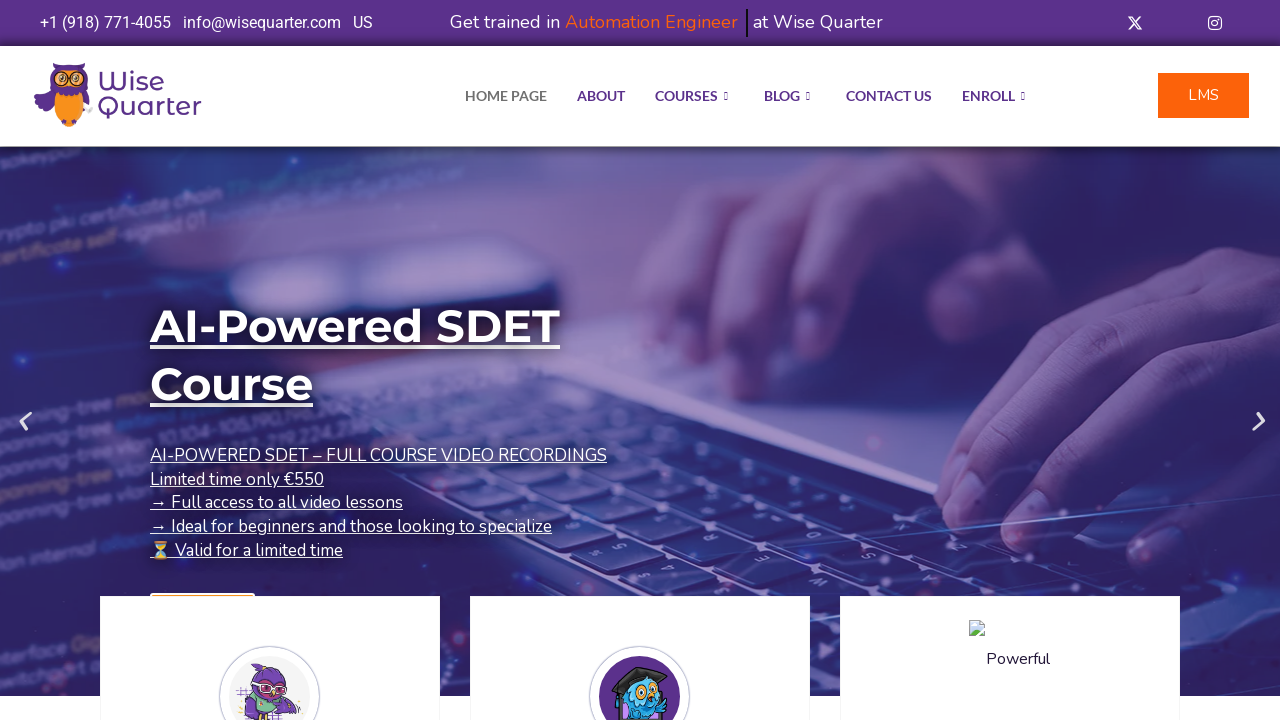

Verified that page title contains 'Wise'
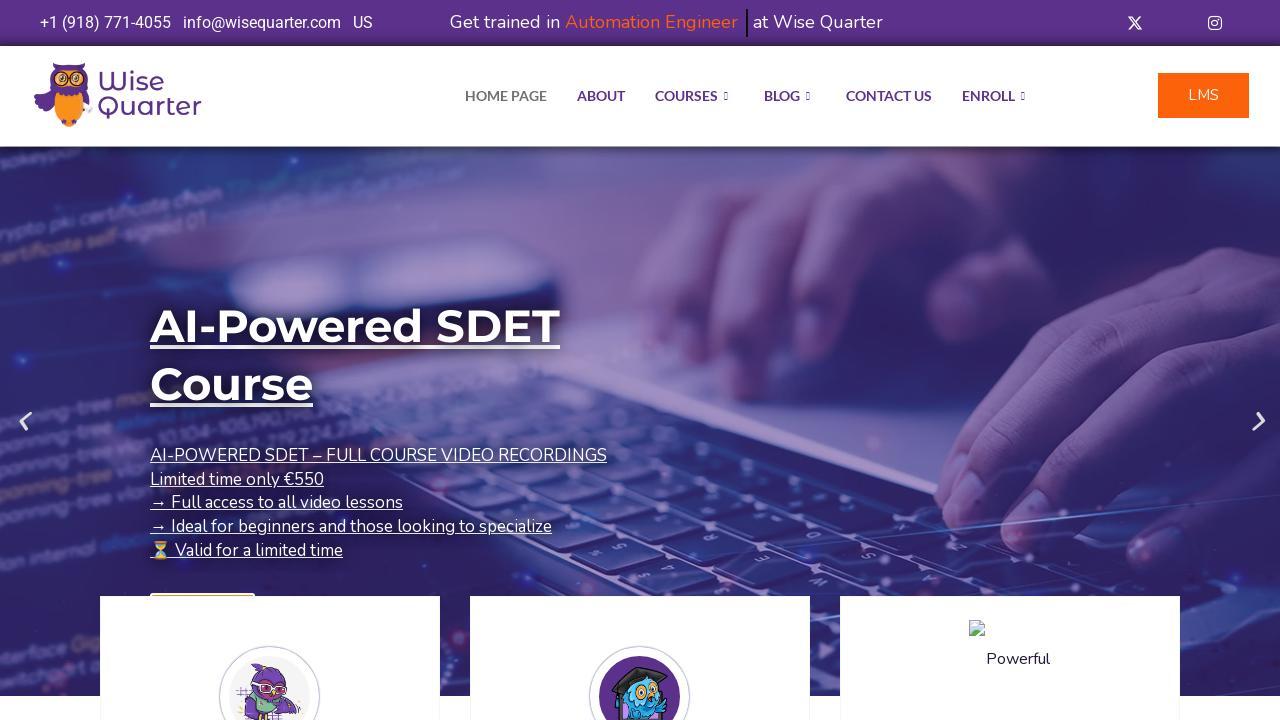

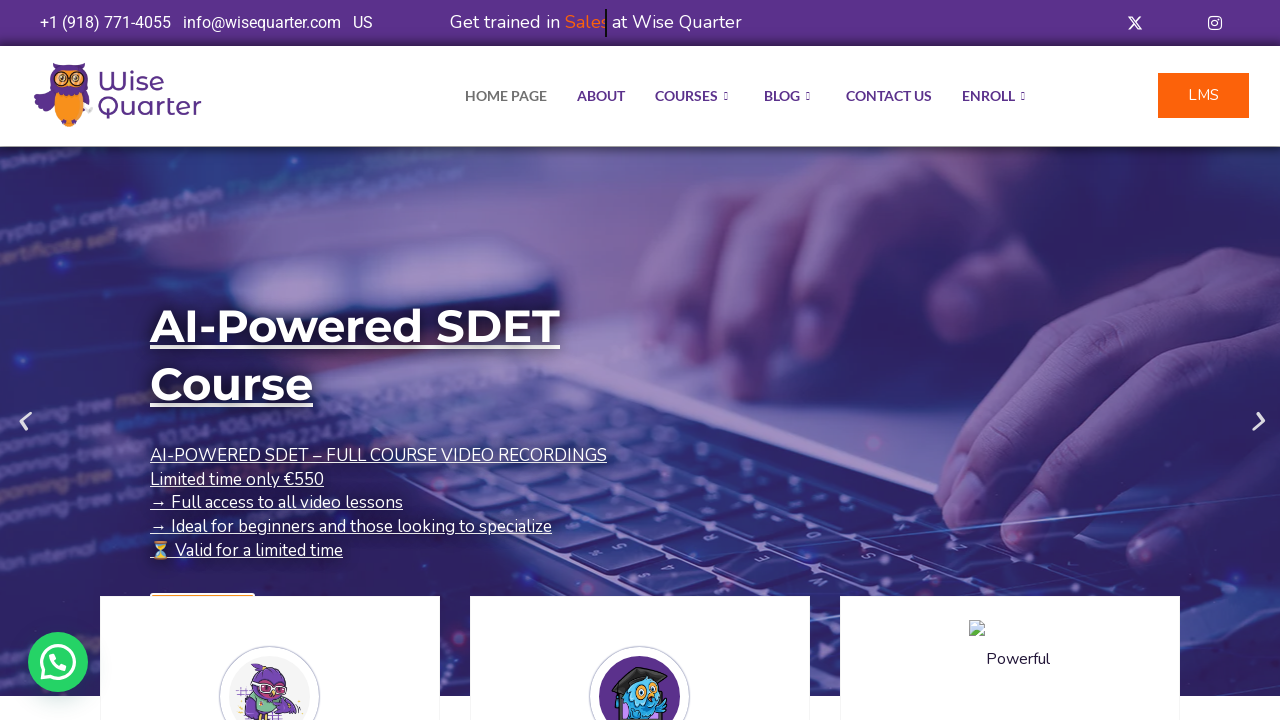